Fills out a comprehensive web form including text fields, radio buttons, checkboxes, dropdown selection, and date picker, then submits the form and verifies success message appears

Starting URL: http://formy-project.herokuapp.com/form

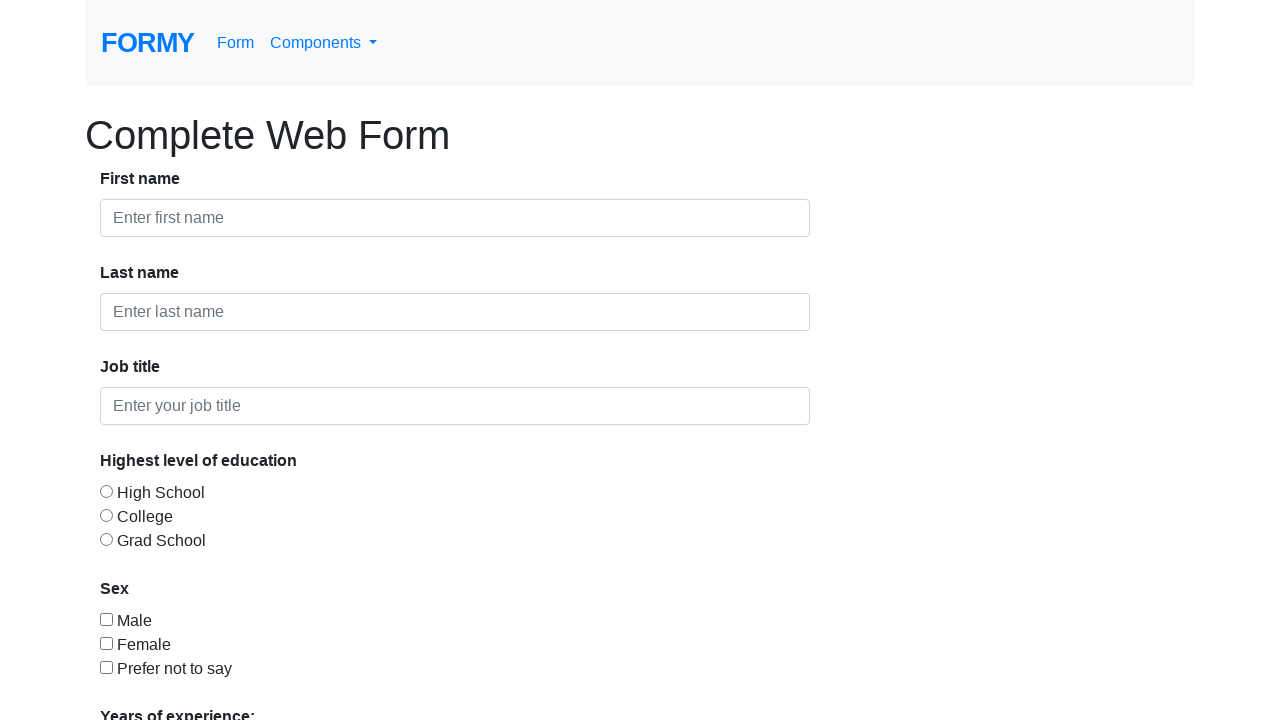

Filled first name field with 'Peter' on #first-name
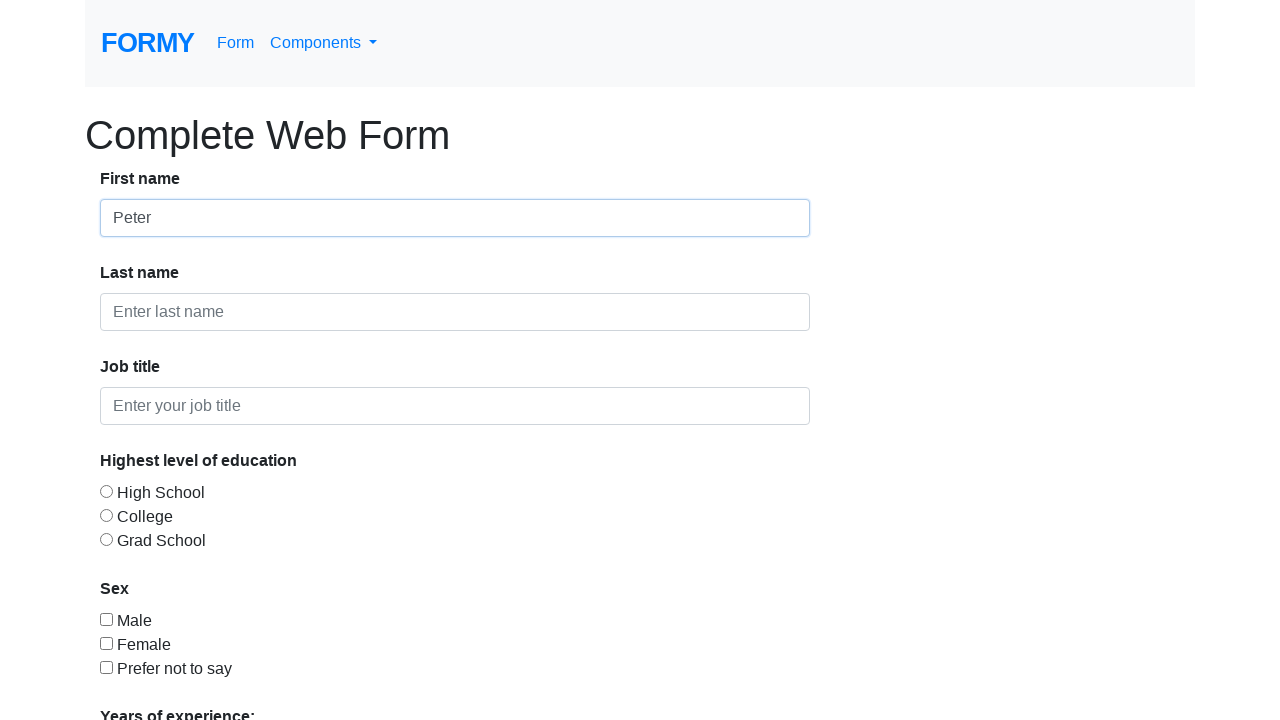

Filled last name field with 'Peterson' on #last-name
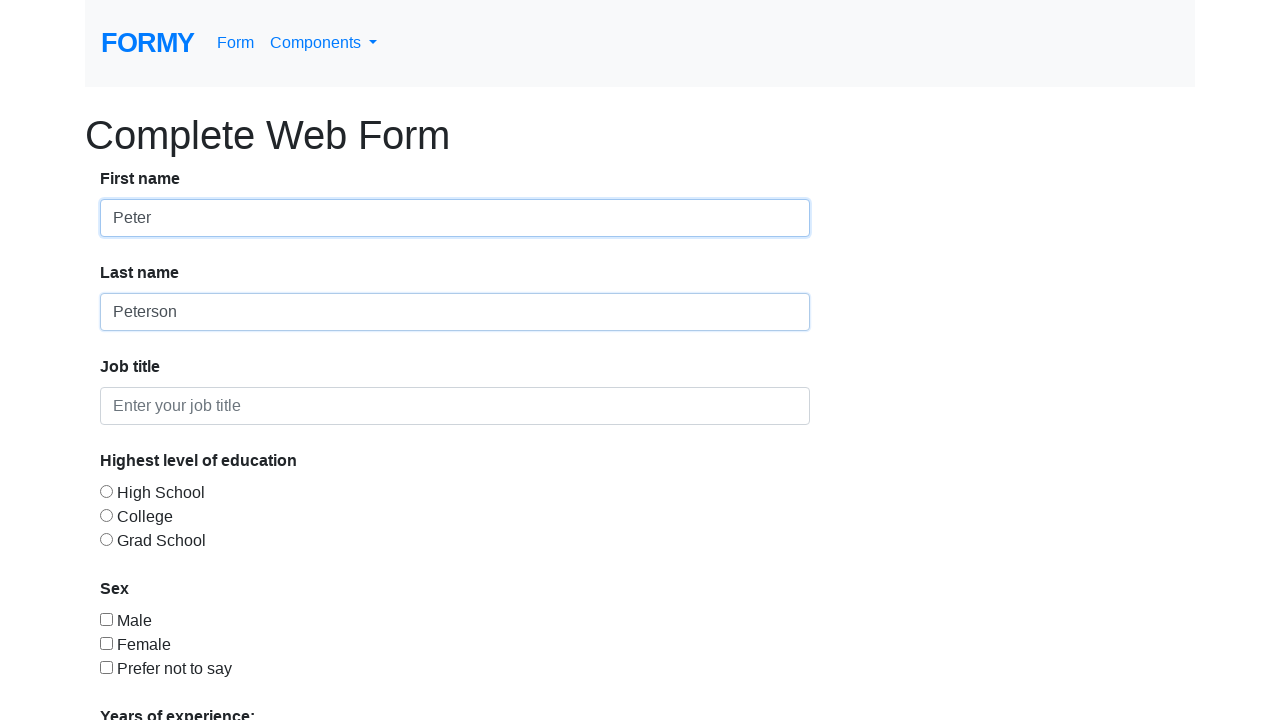

Filled job title field with 'tester' on #job-title
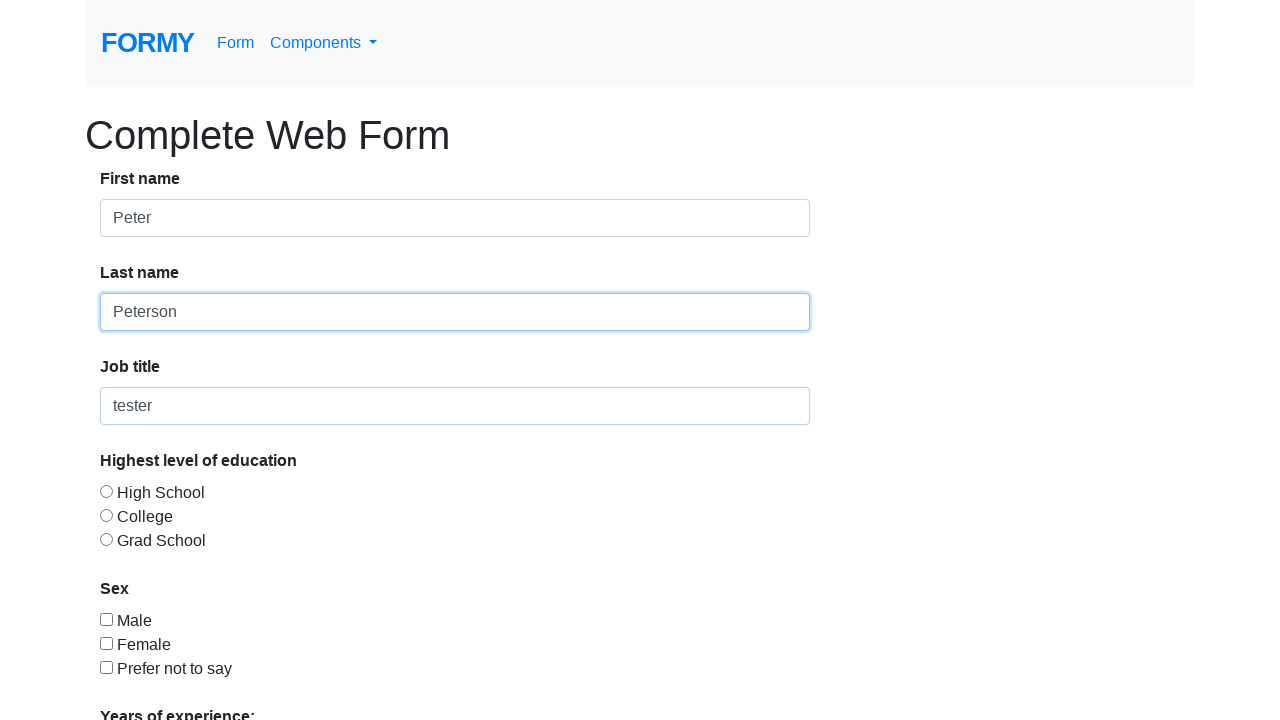

Selected radio button option 2 at (106, 515) on #radio-button-2
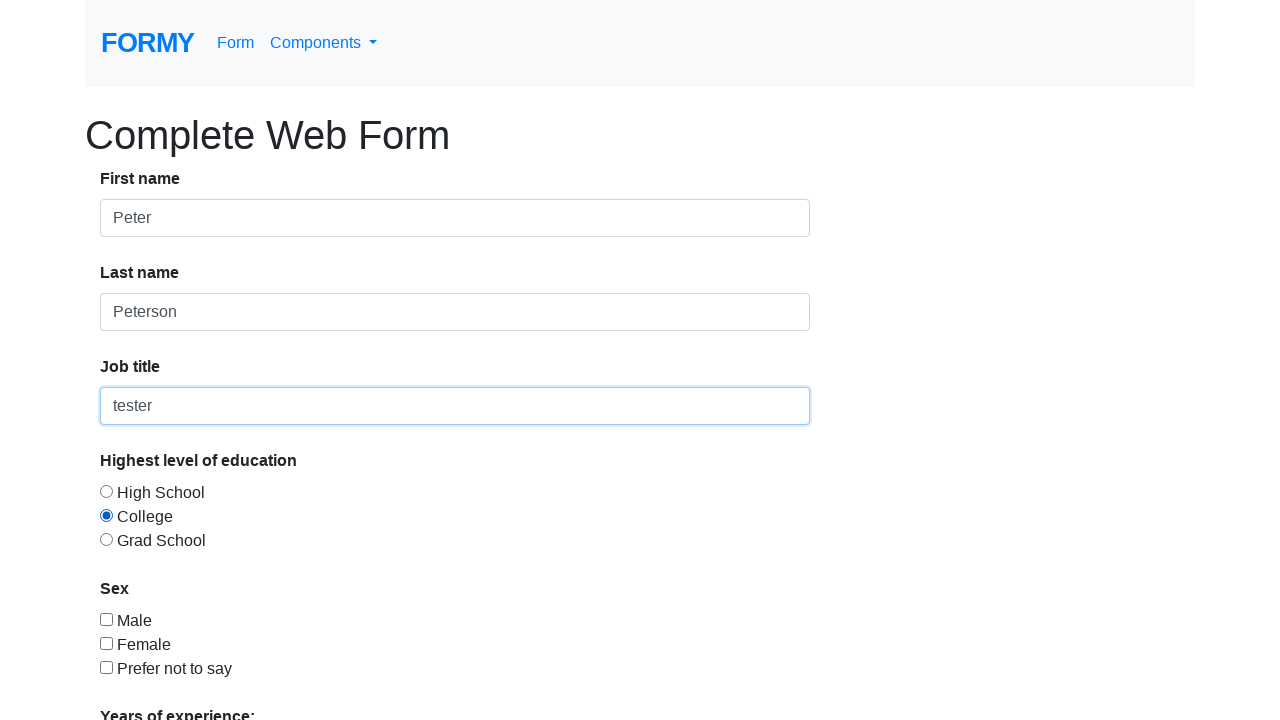

Checked checkbox 1 at (106, 619) on #checkbox-1
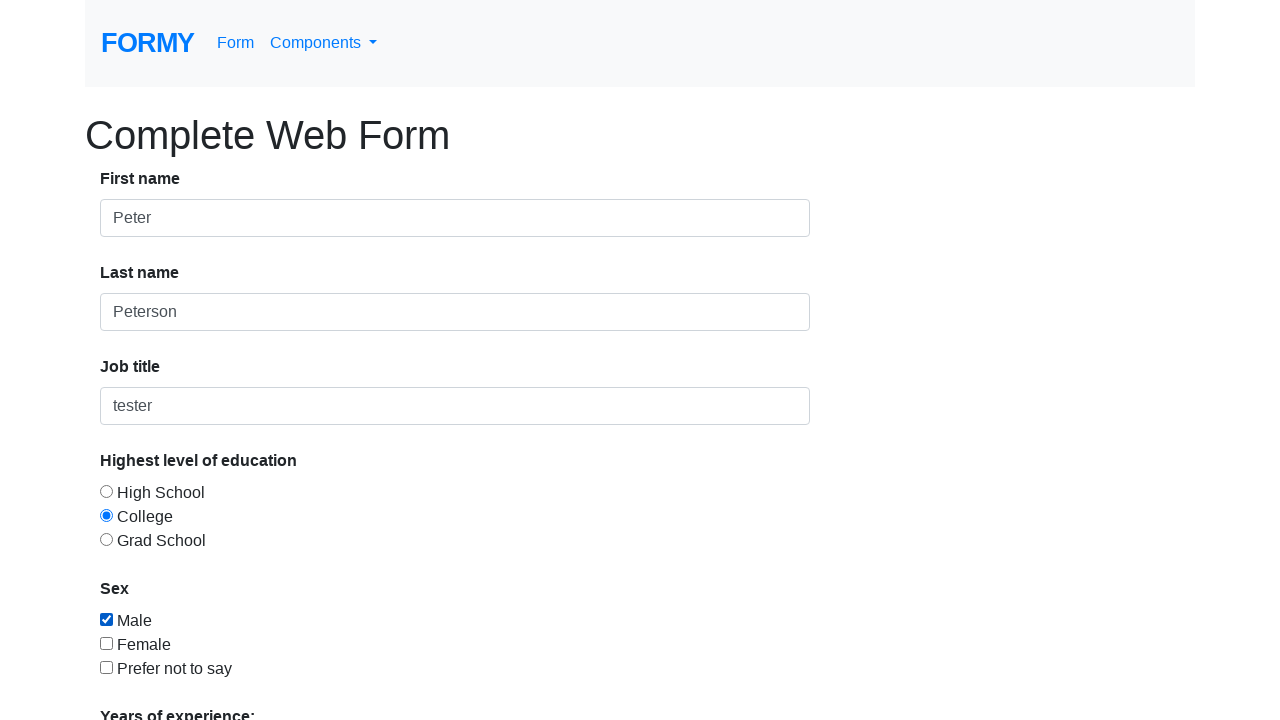

Selected option 2 from dropdown menu on #select-menu
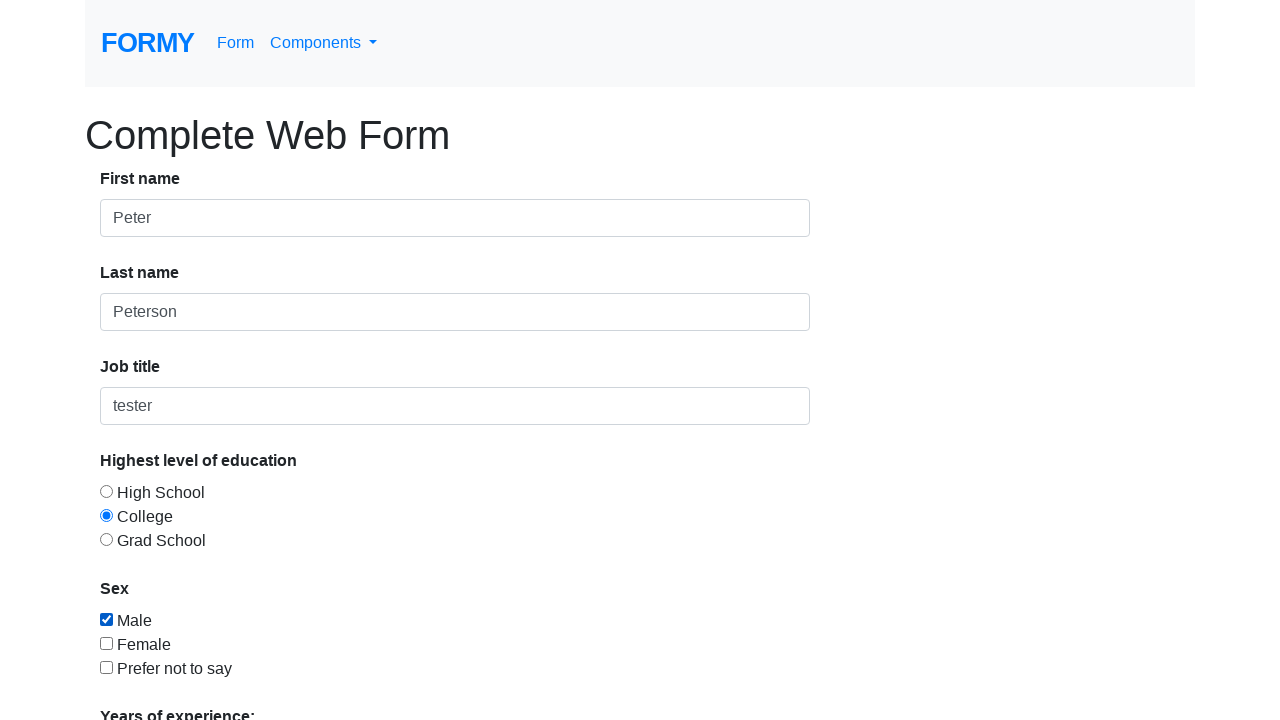

Filled date picker with '12/12/2020' on #datepicker
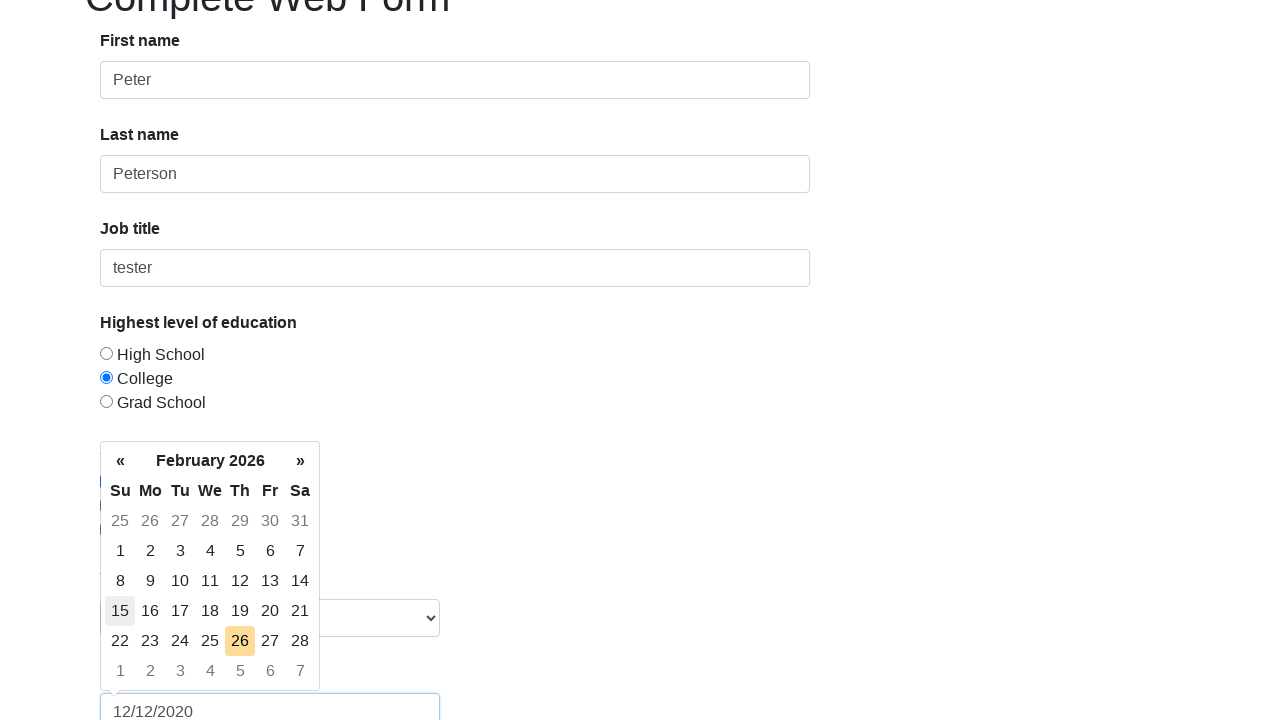

Clicked submit button to submit the form at (148, 680) on a.btn.btn-lg.btn-primary
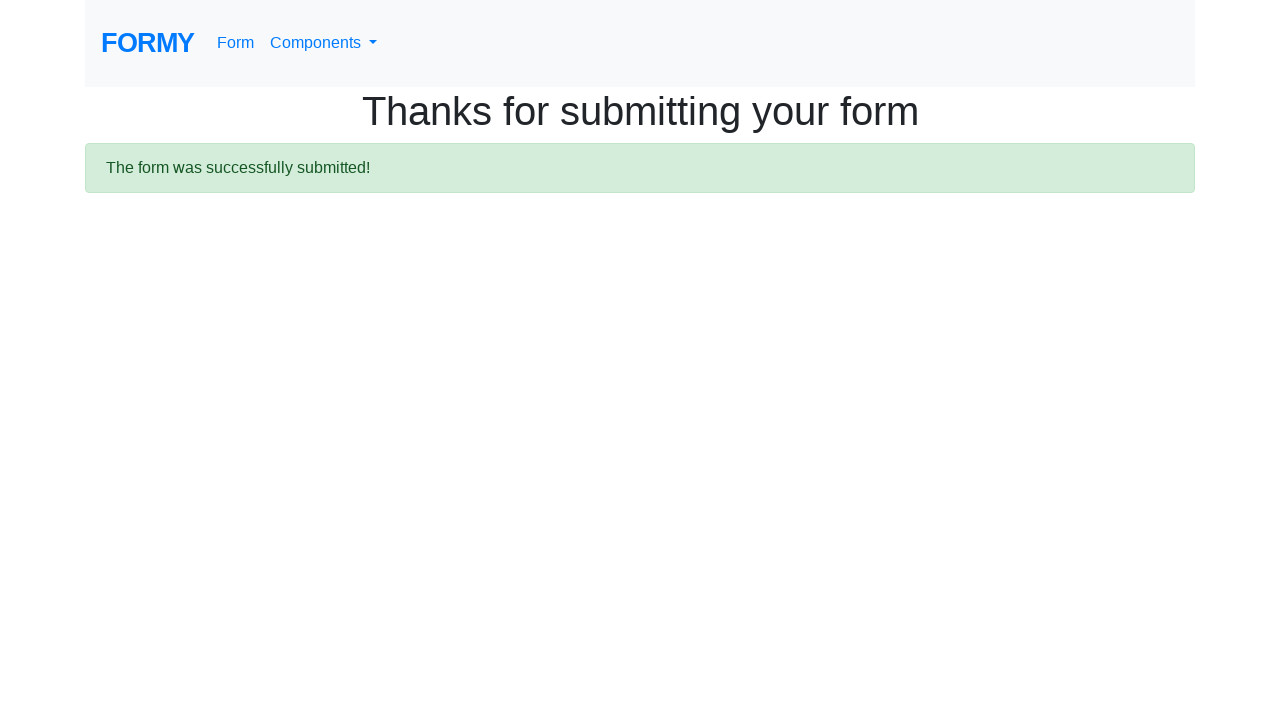

Success message appeared confirming form submission
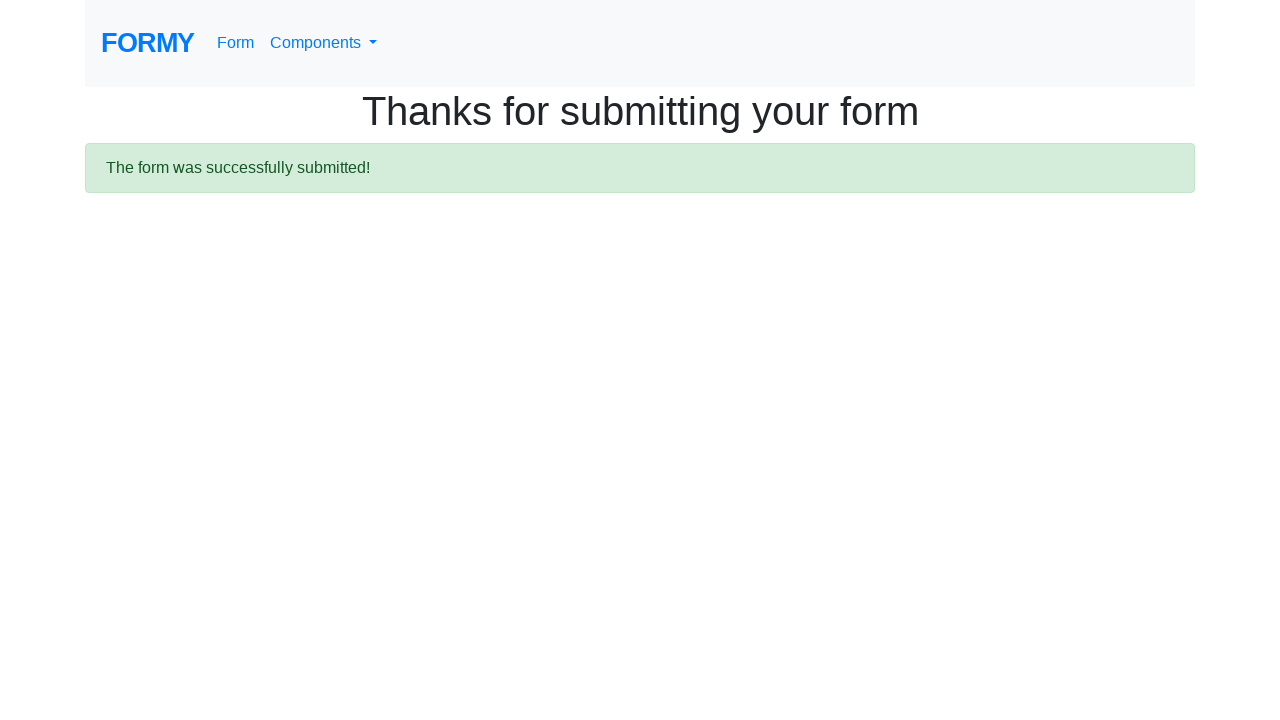

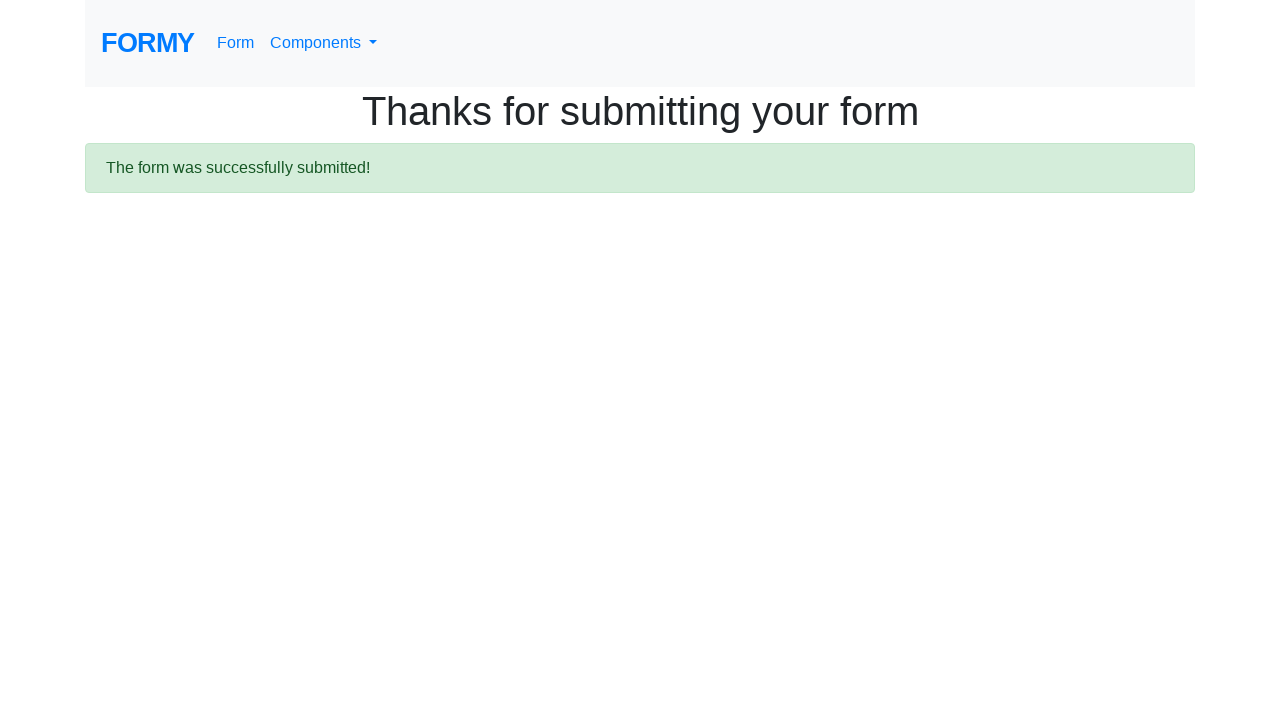